Navigates to All Courses page and counts the total number of courses displayed

Starting URL: https://alchemy.hguy.co/lms

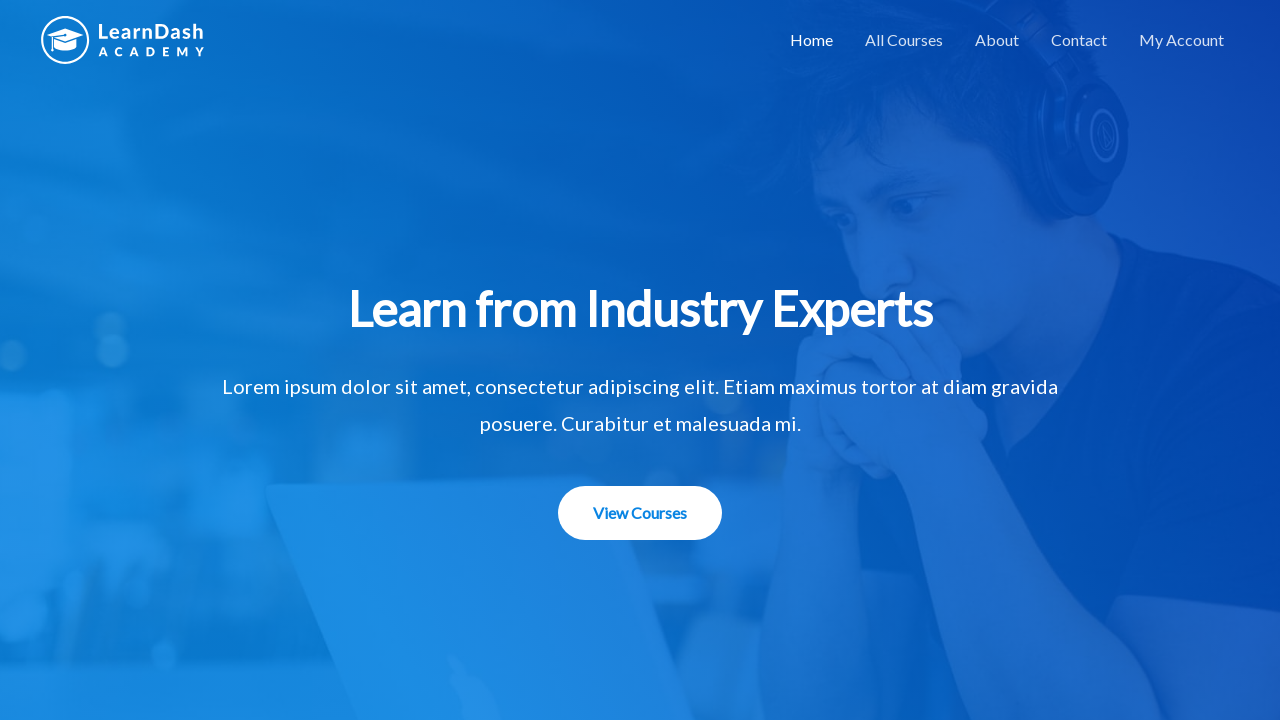

Clicked on All Courses link at (904, 40) on a:text('All Courses')
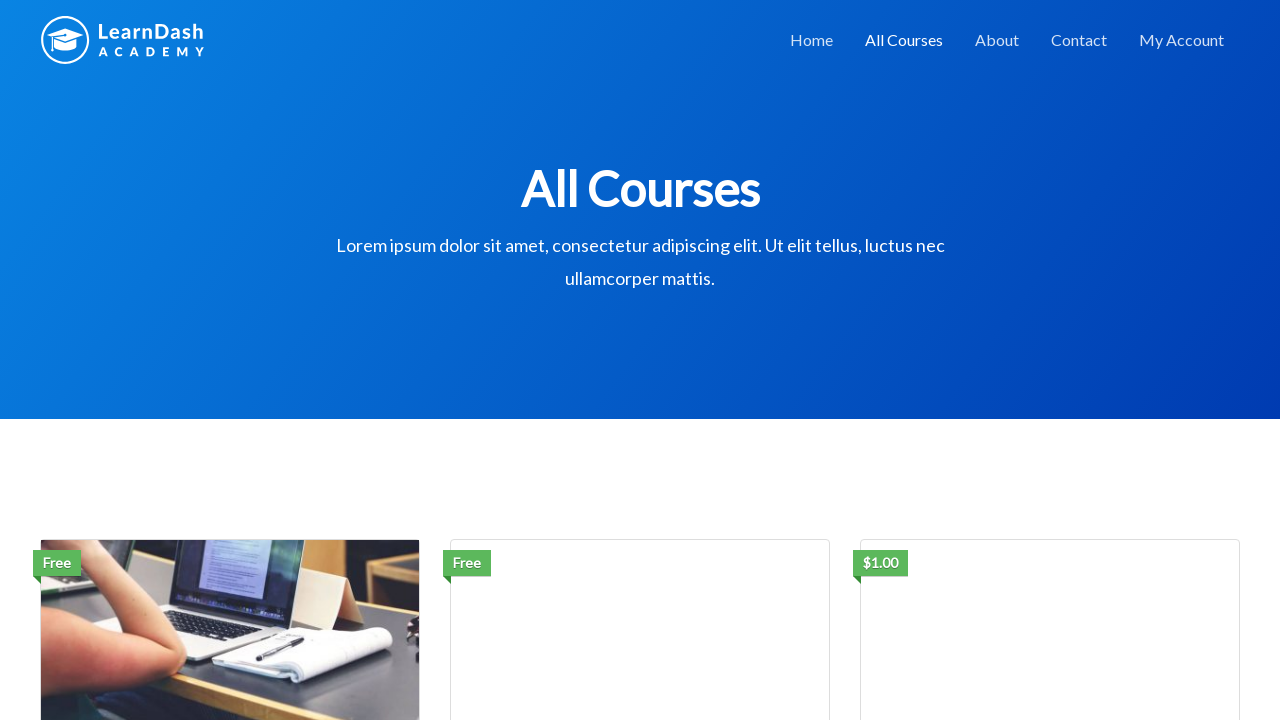

Waited for courses container to load
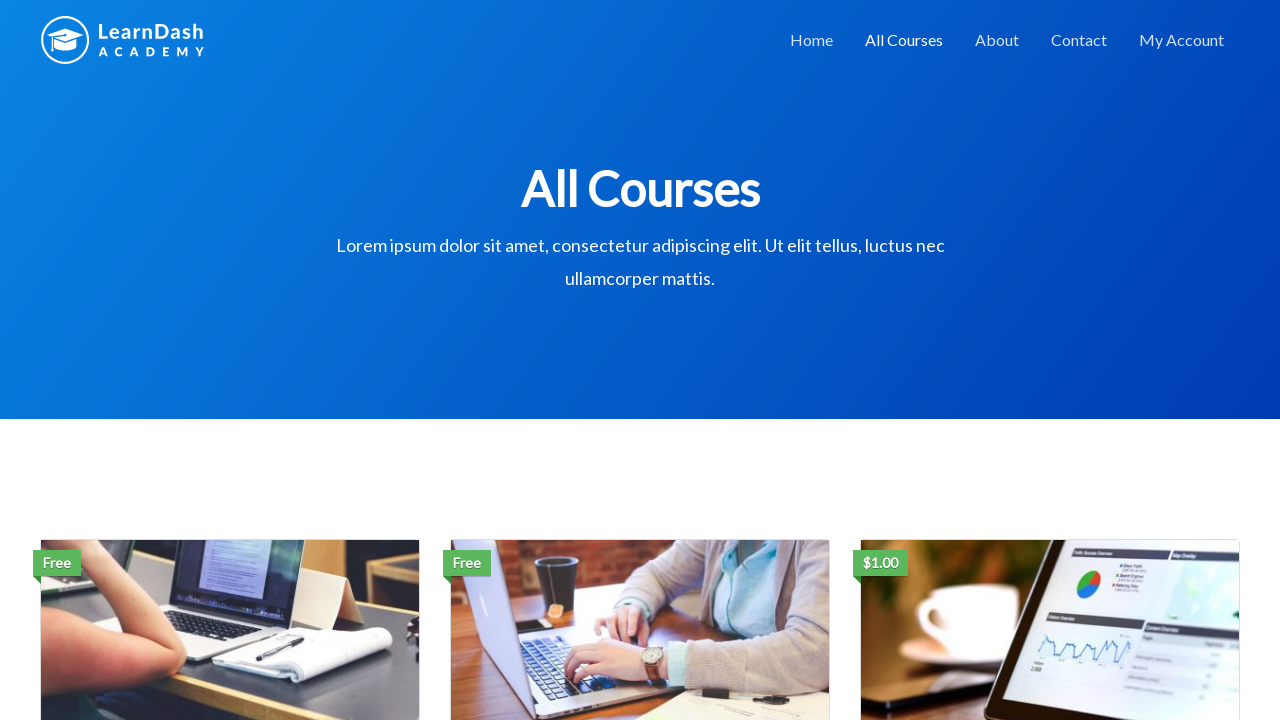

Located courses container
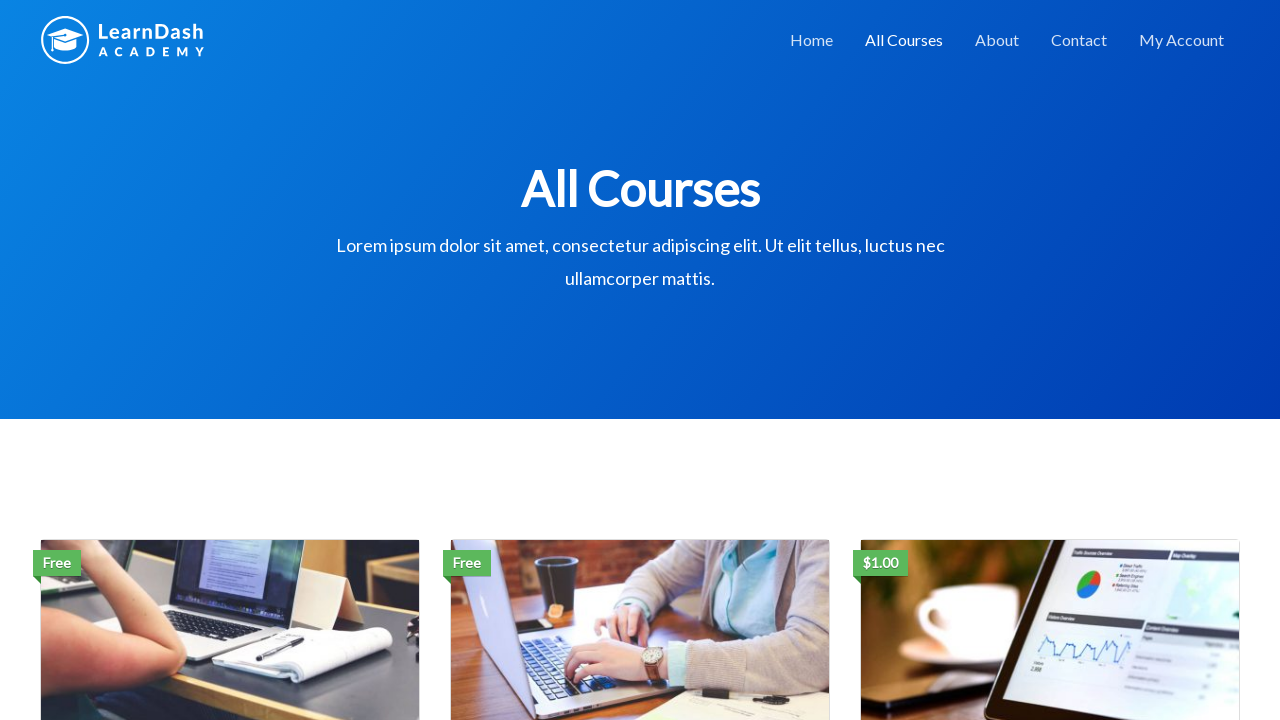

Retrieved all course elements from container
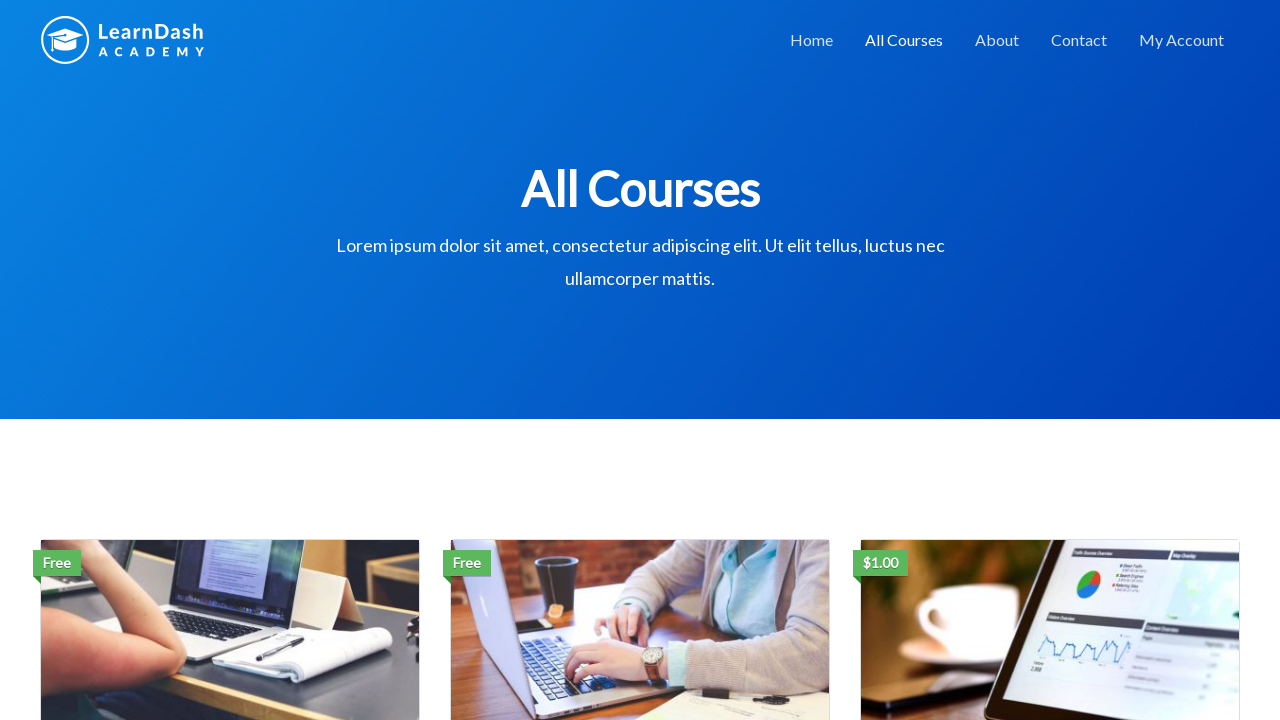

Counted total courses: 3
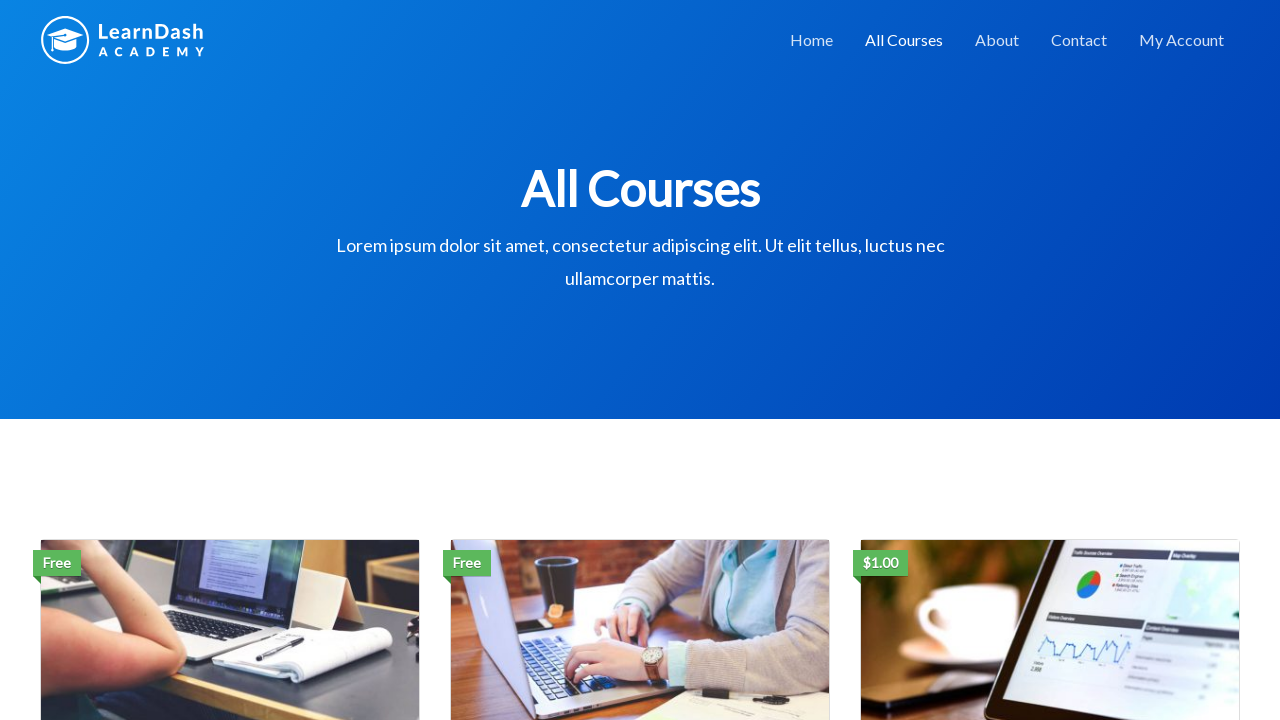

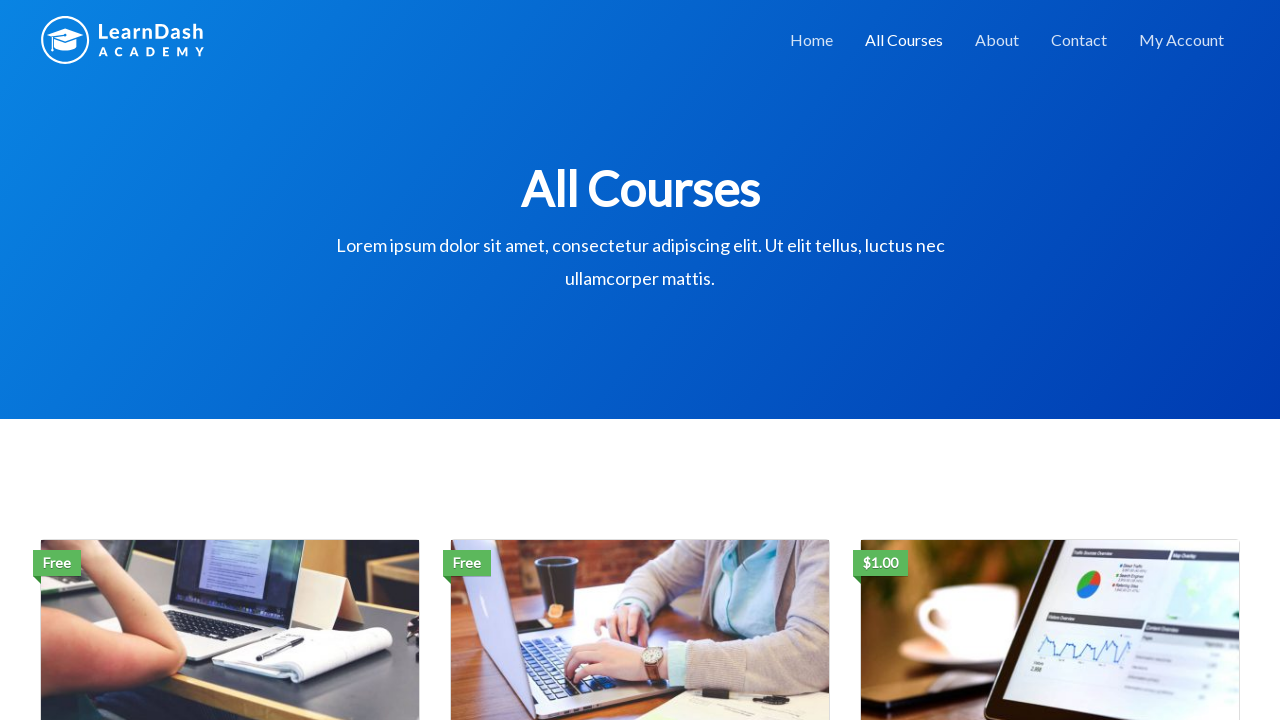